Tests a slow calculator web application by setting a delay, performing an addition operation (7 + 8), and verifying the result equals 15

Starting URL: https://bonigarcia.dev/selenium-webdriver-java/slow-calculator.html

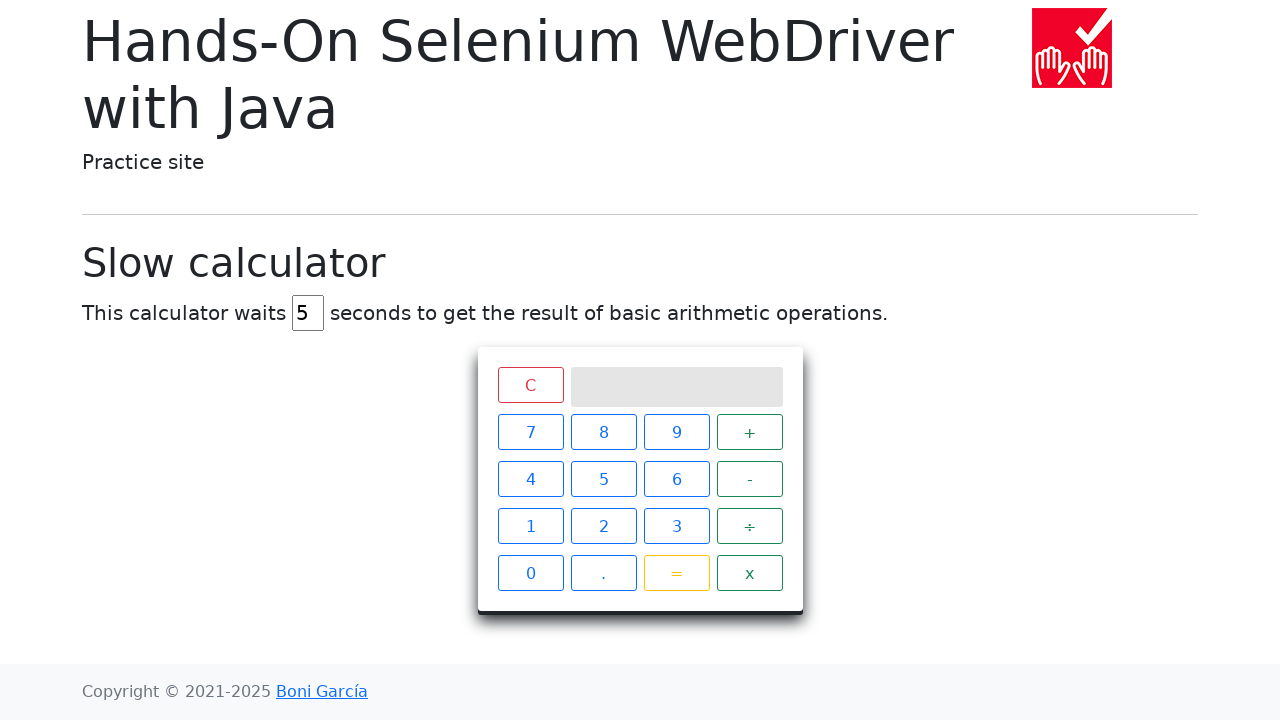

Navigated to slow calculator application
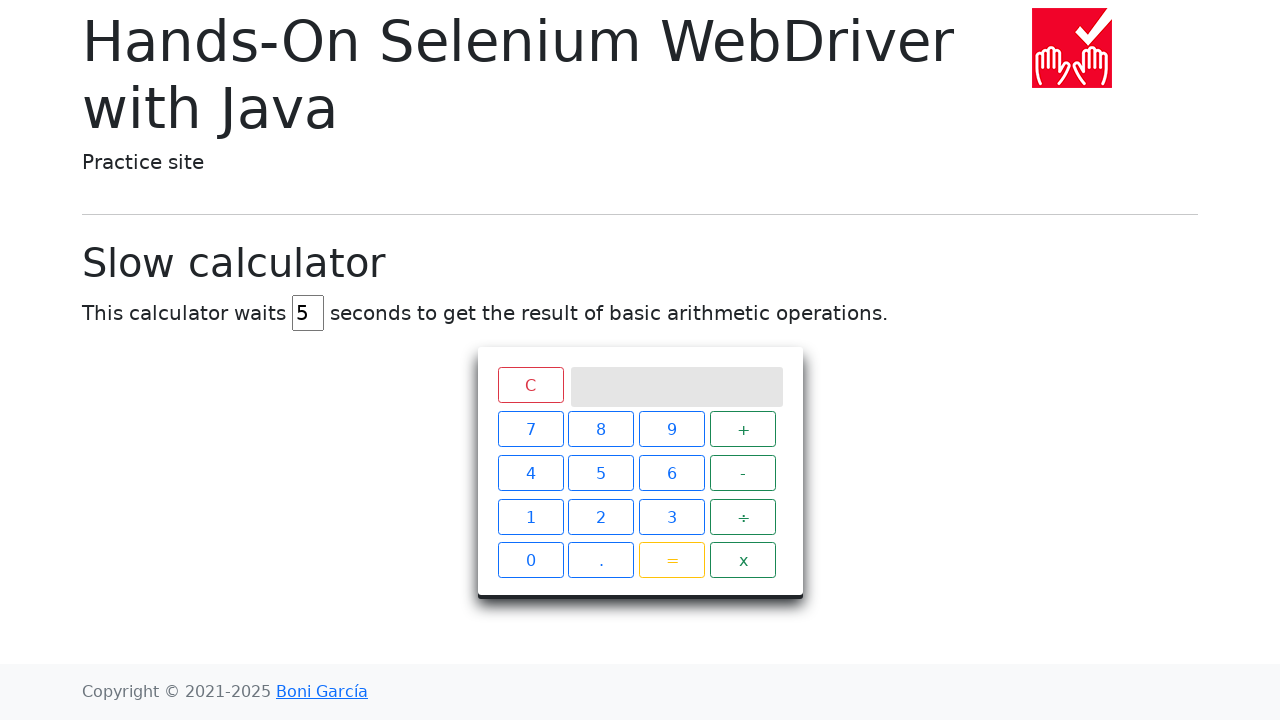

Cleared delay input field on #delay
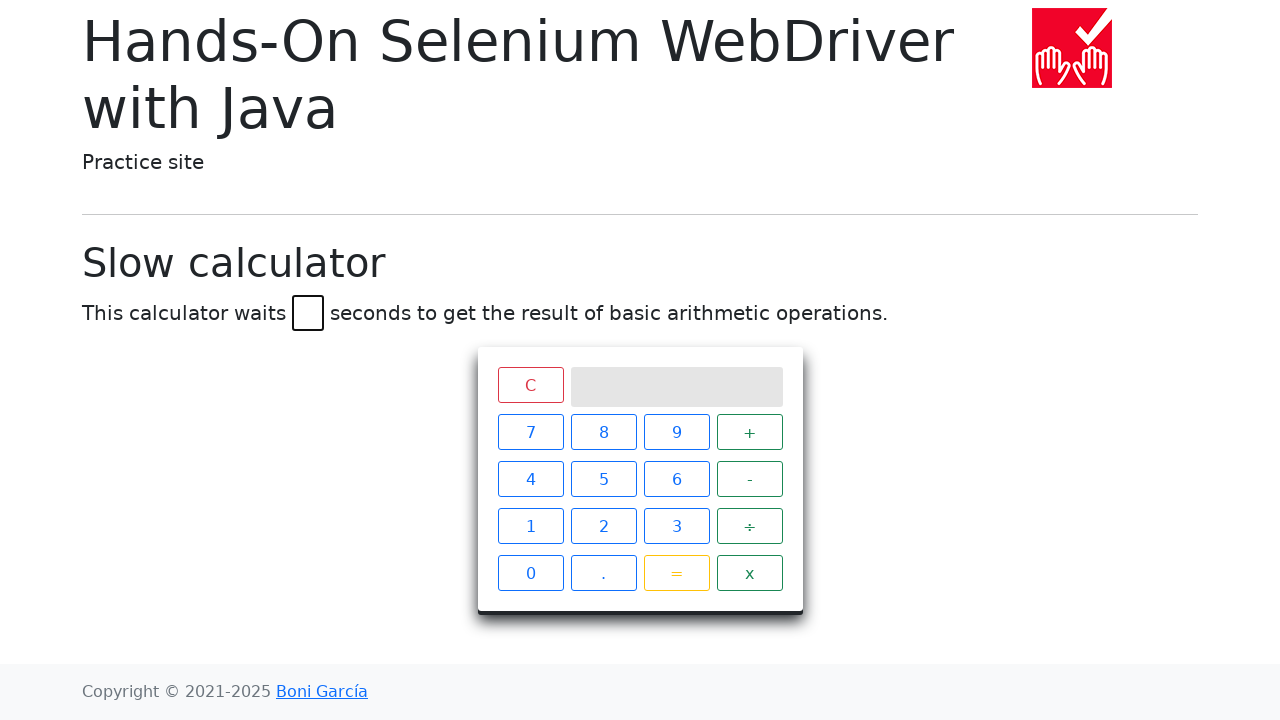

Set delay to 45 seconds on #delay
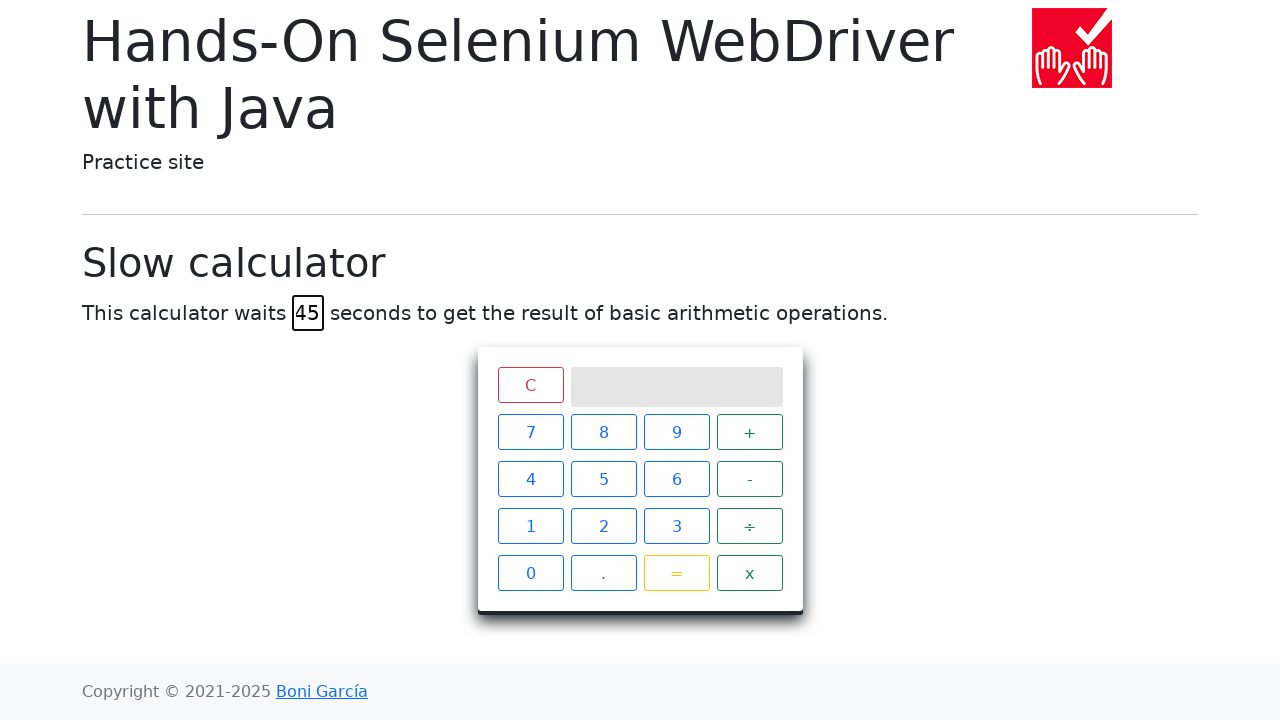

Clicked number 7 at (530, 432) on xpath=//span[text()='7']
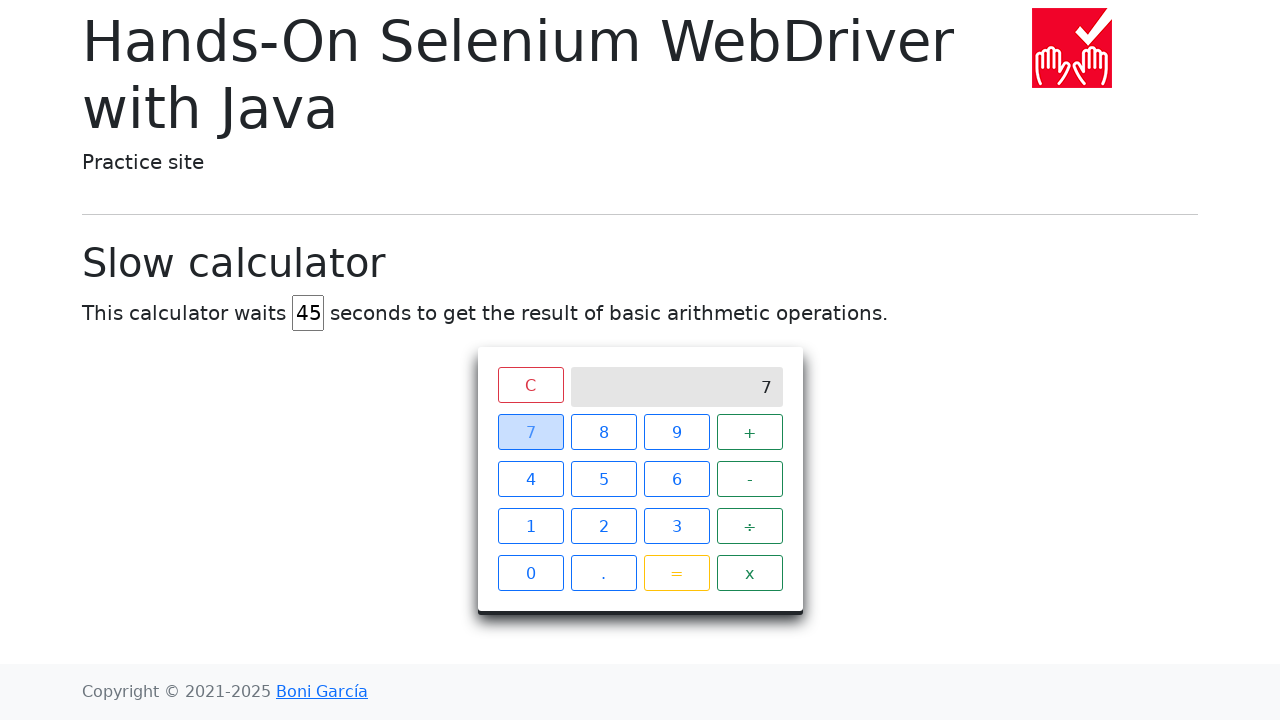

Clicked plus operator at (750, 432) on xpath=//span[text()='+']
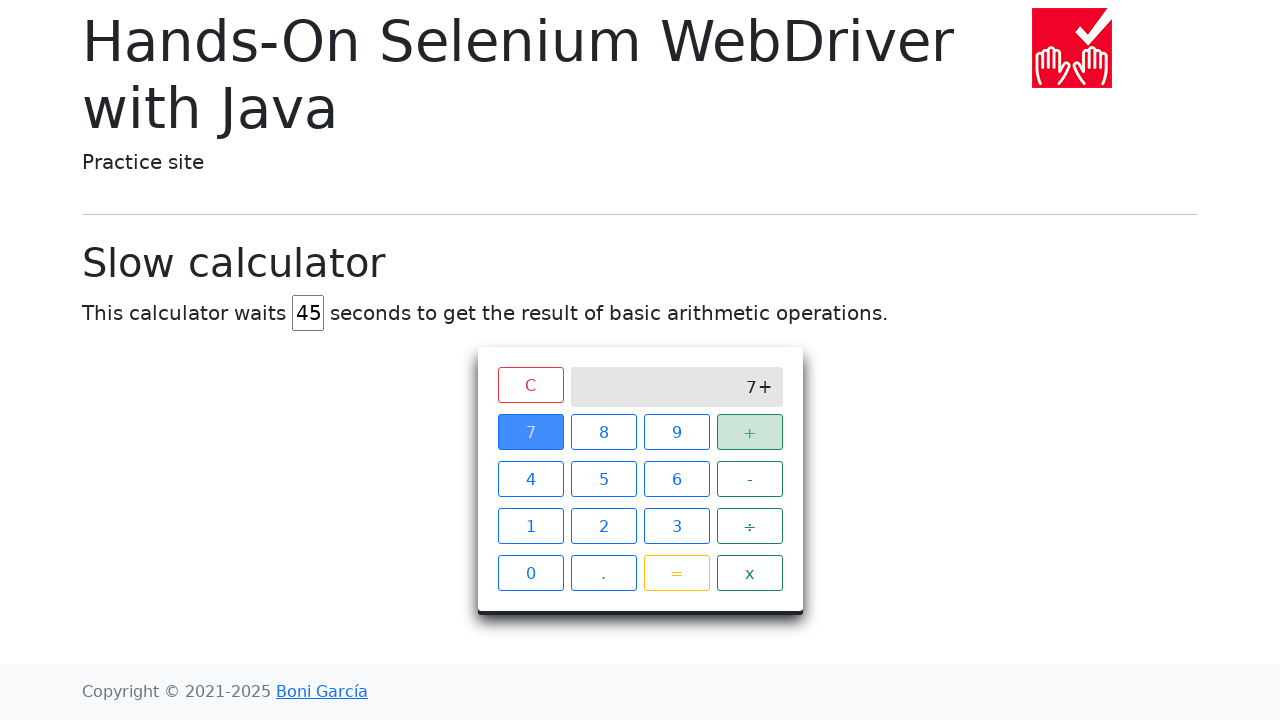

Clicked number 8 at (604, 432) on xpath=//span[text()='8']
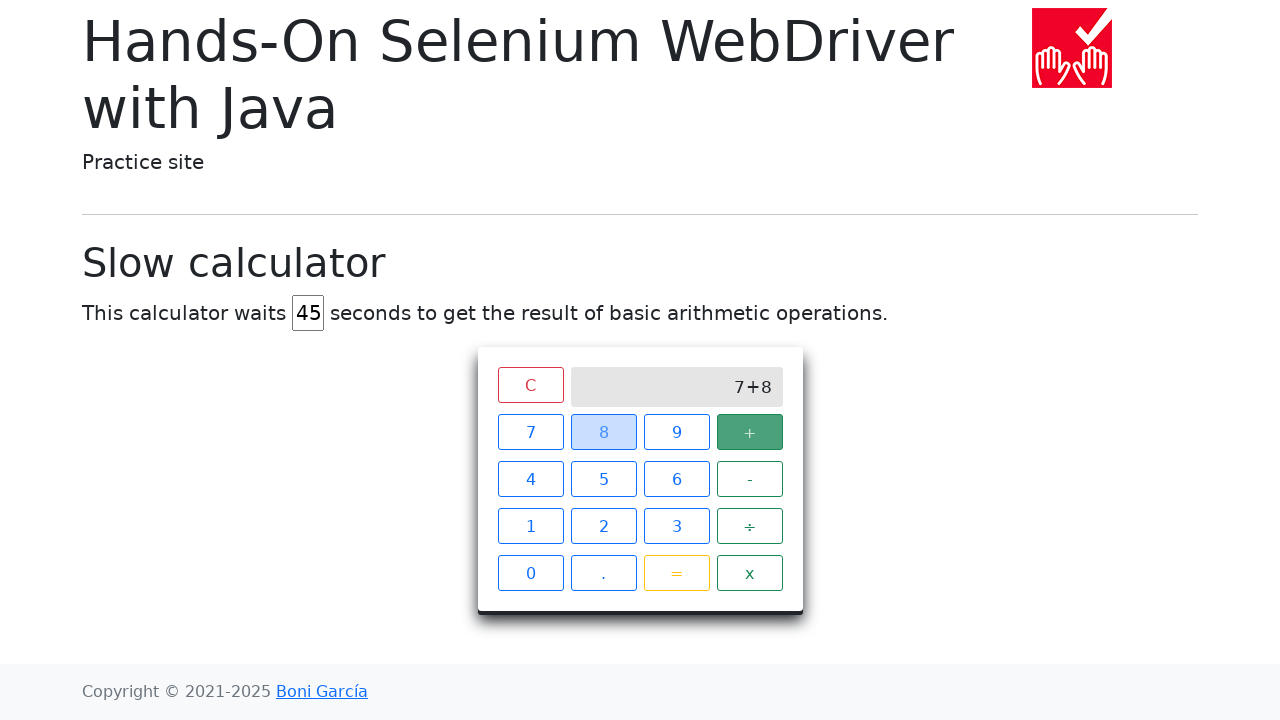

Clicked equals button to calculate result at (676, 573) on xpath=//span[text()='=']
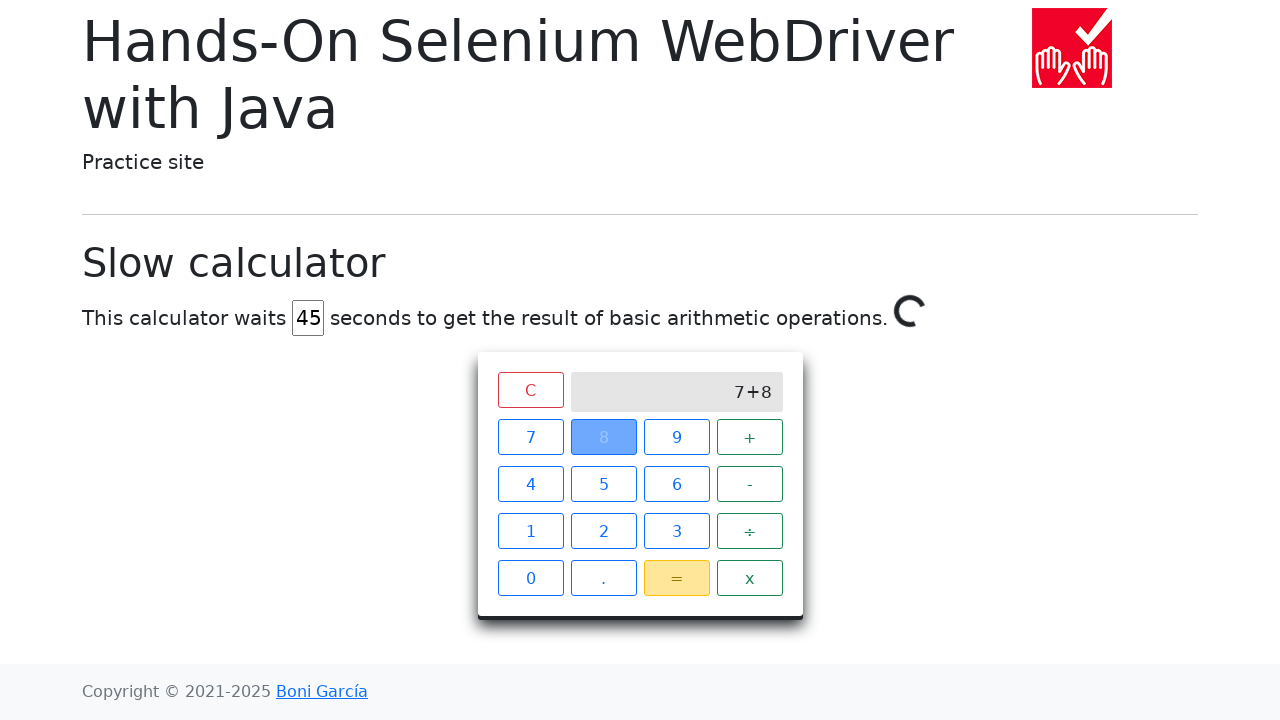

Result '15' displayed on calculator screen
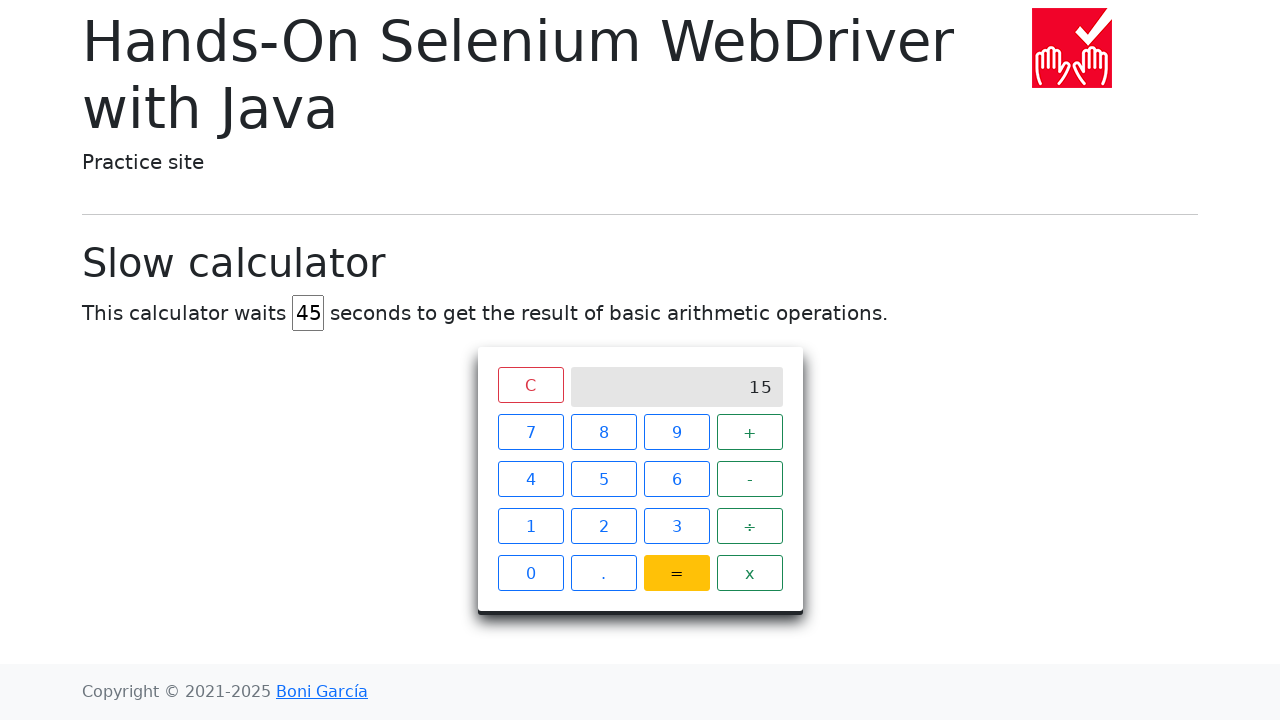

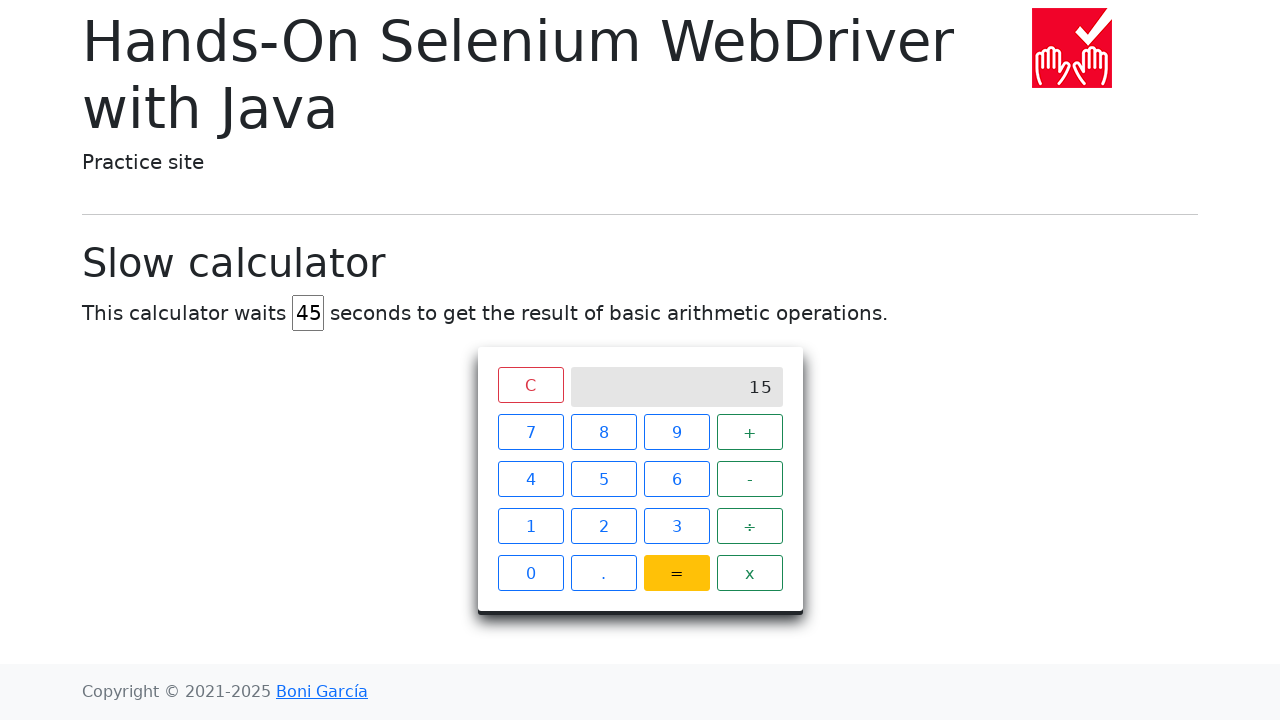